Tests dynamic loading functionality by clicking the Start button, waiting 3 seconds, and verifying the "Hello World!" text appears (may fail due to insufficient wait time)

Starting URL: https://automationfc.github.io/dynamic-loading/

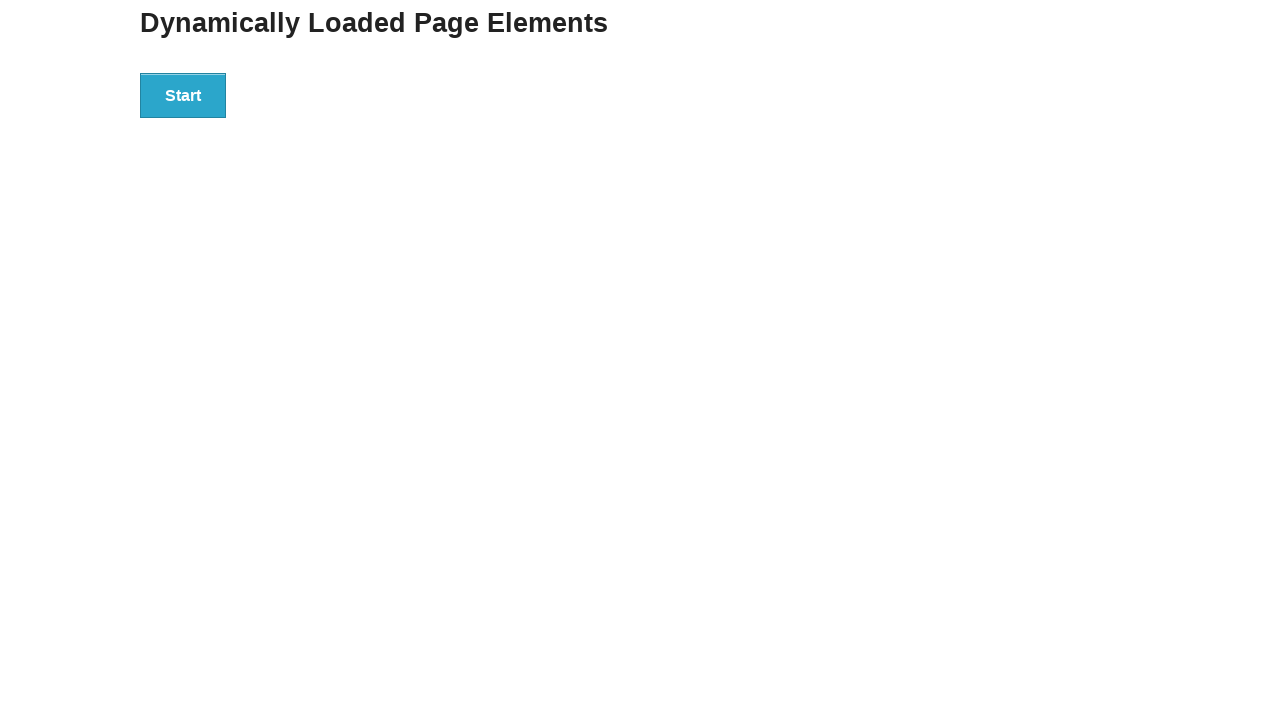

Navigated to dynamic loading test page
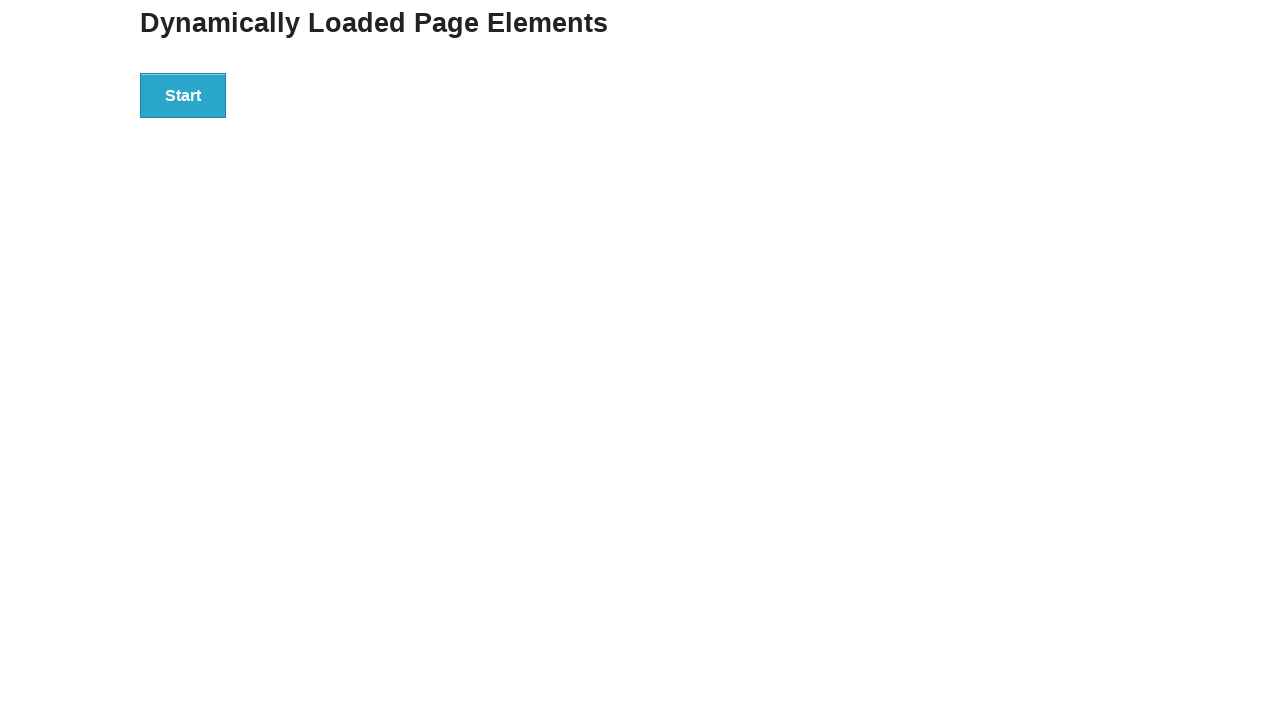

Clicked Start button to initiate dynamic loading at (183, 95) on div#start > button
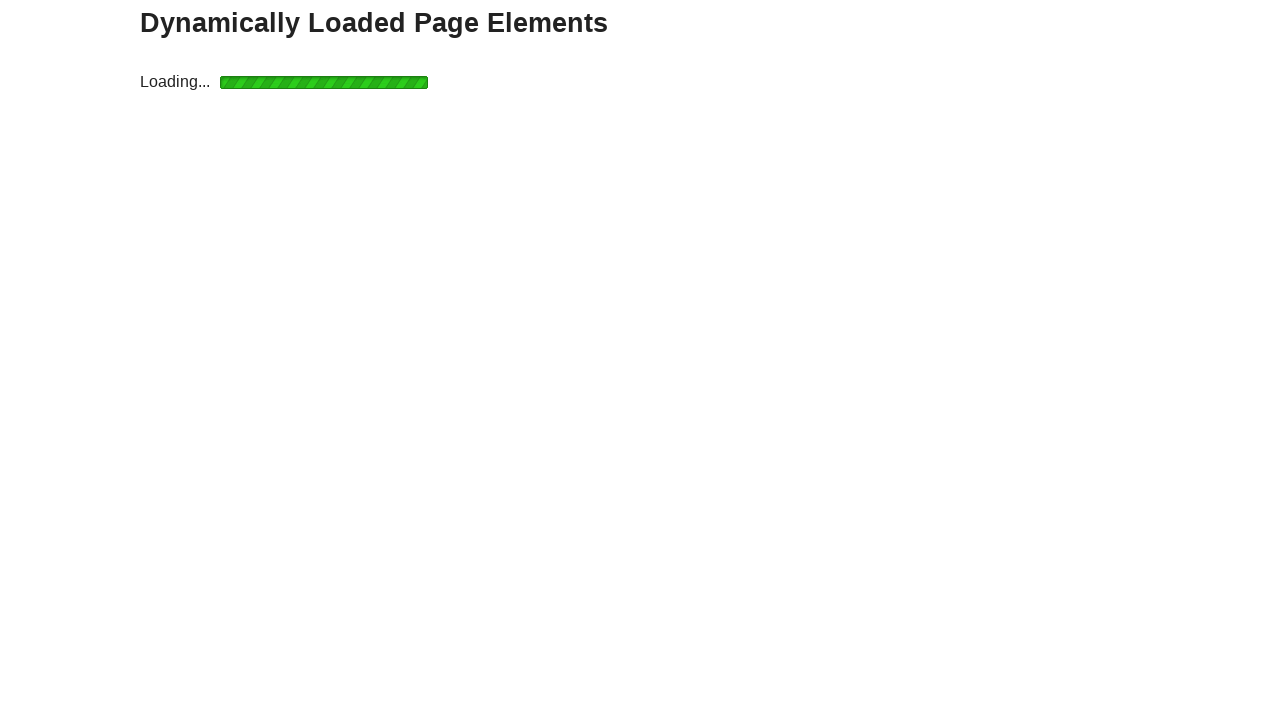

Waited for 'Hello World!' element to appear
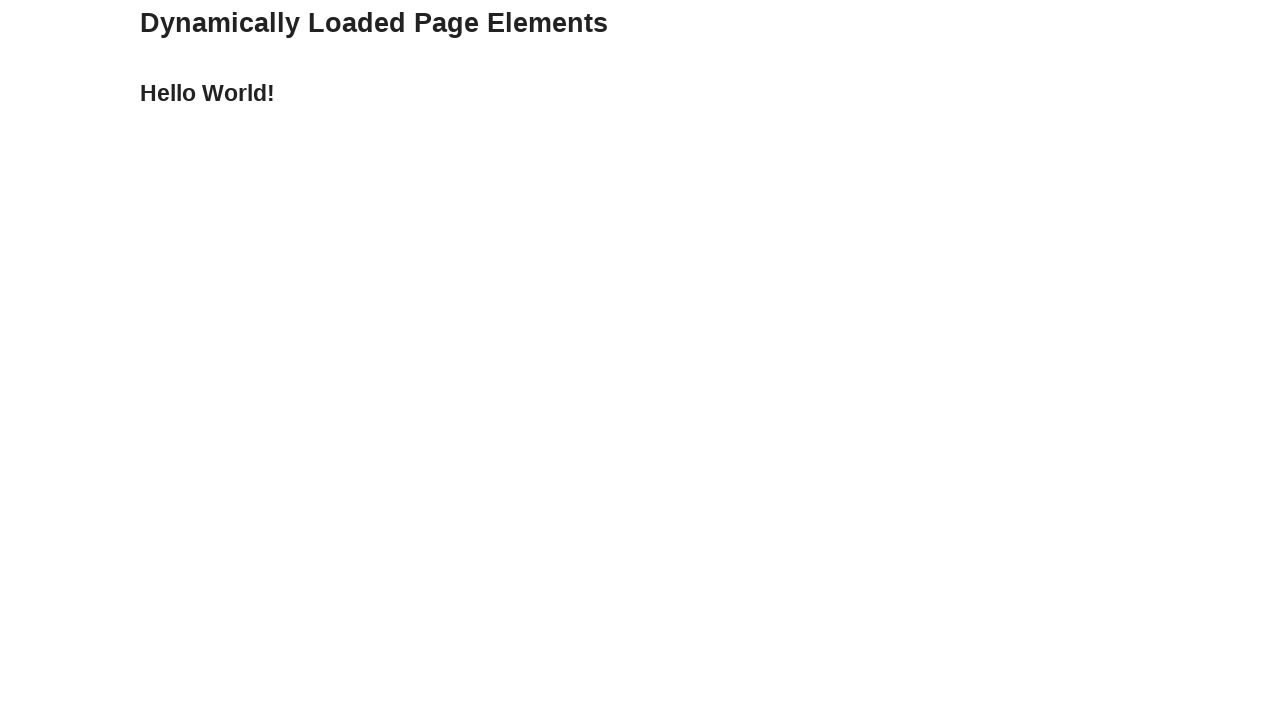

Verified 'Hello World!' text is displayed
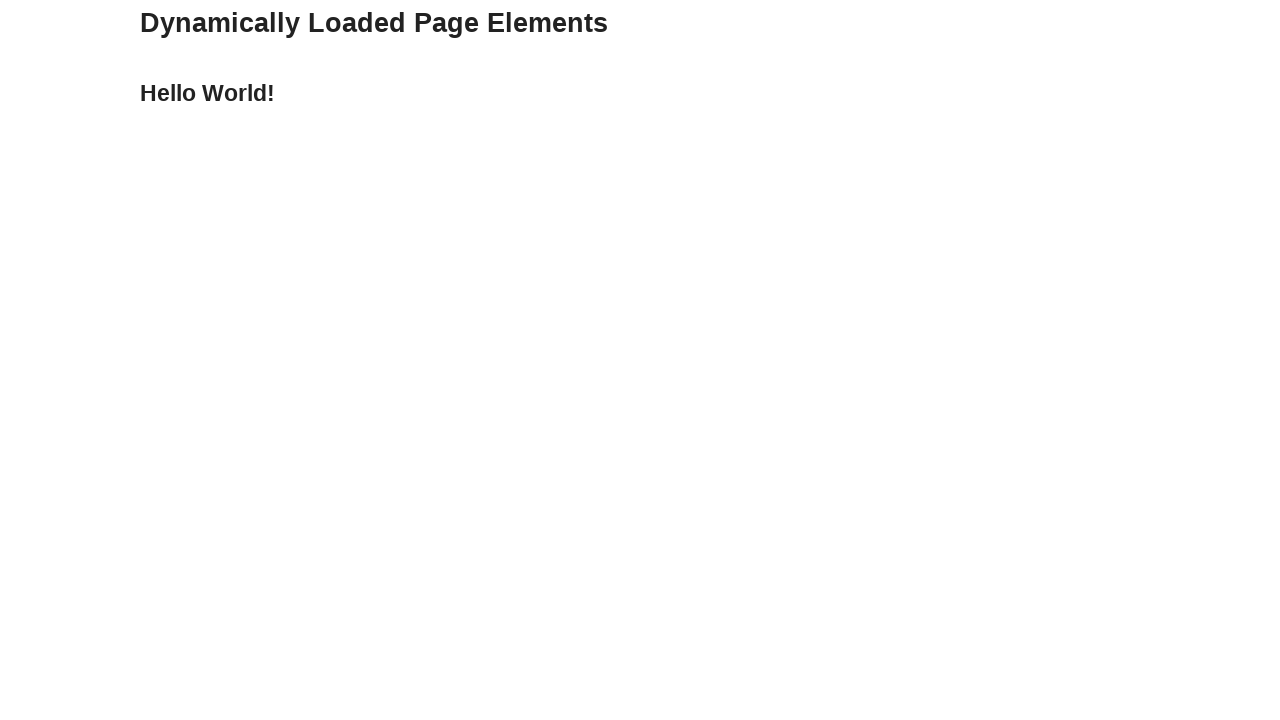

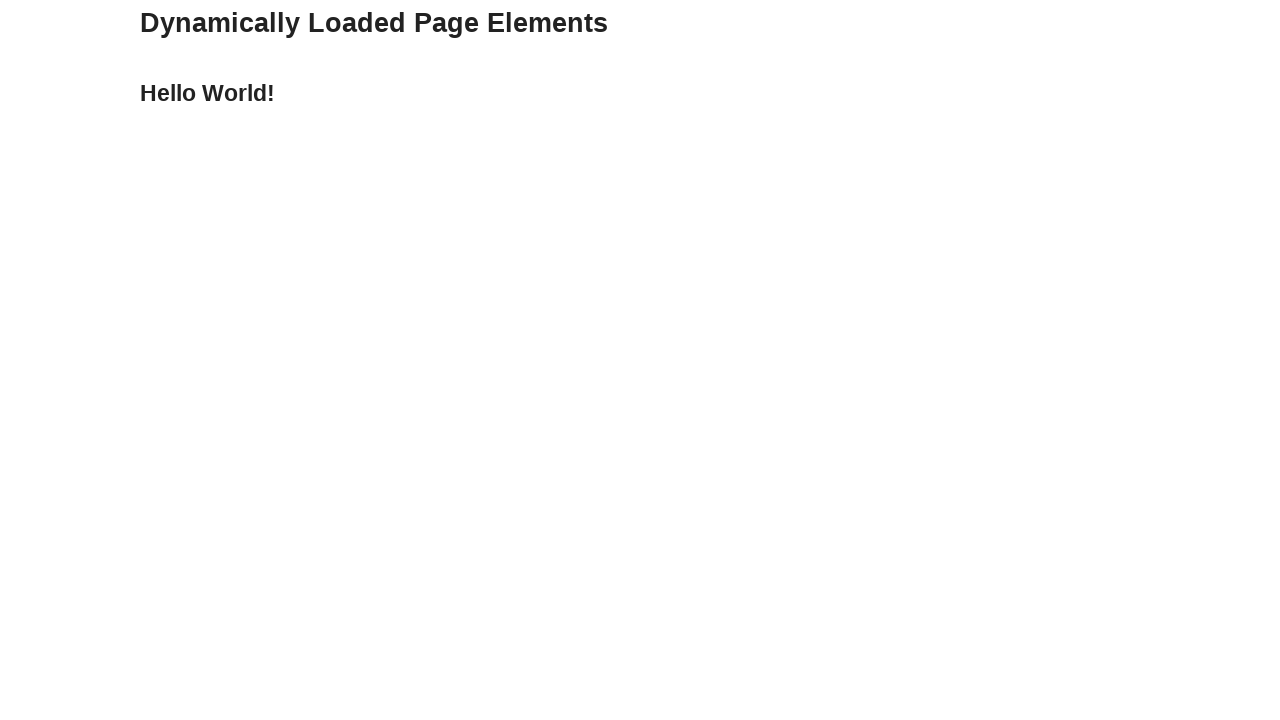